Tests search functionality by searching for a course name on the Alada website

Starting URL: https://alada.vn/

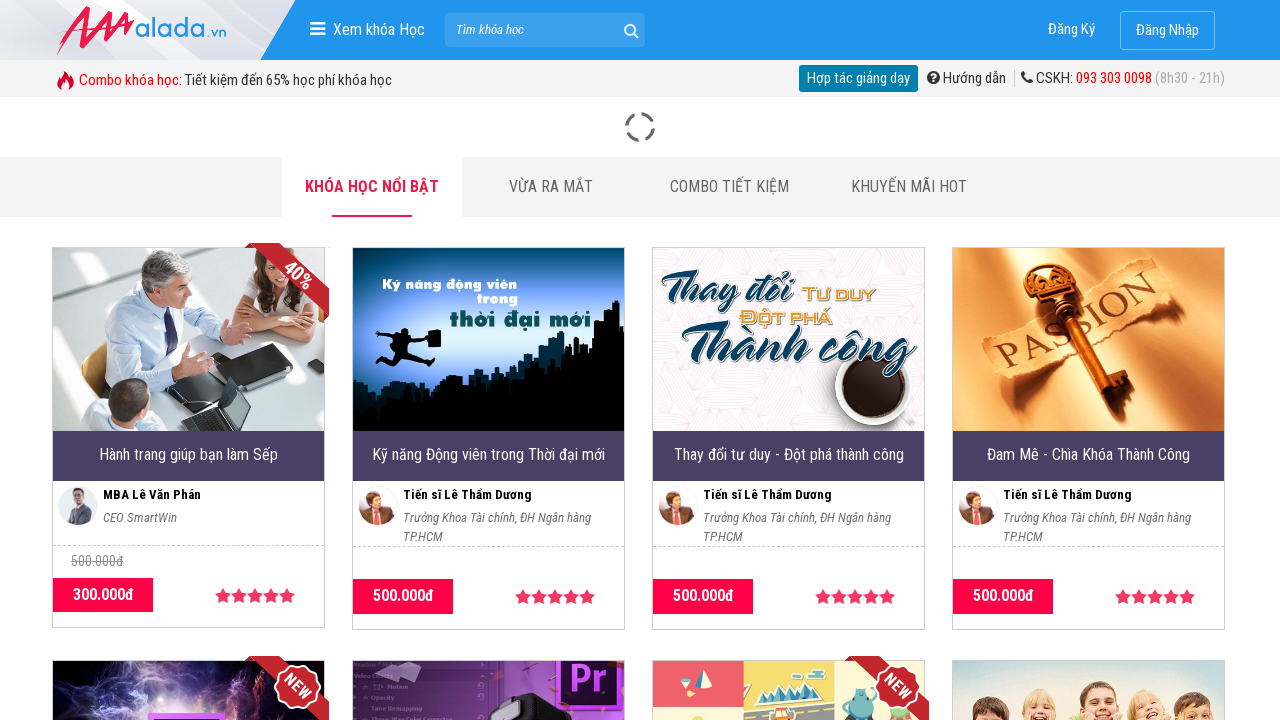

Filled search box with course name 'Hành trang giúp bạn làm sếp' on input#txtSearch
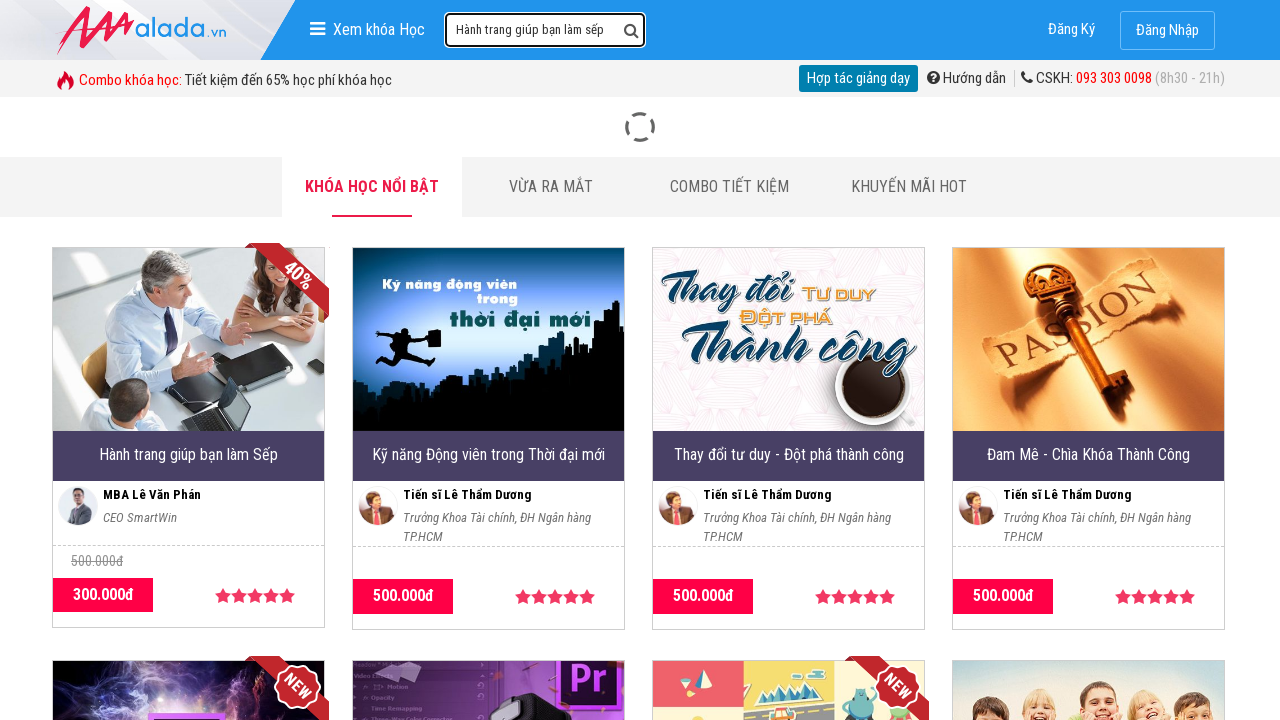

Clicked search icon to perform course search at (634, 32) on i.fa.fa-search.searchico
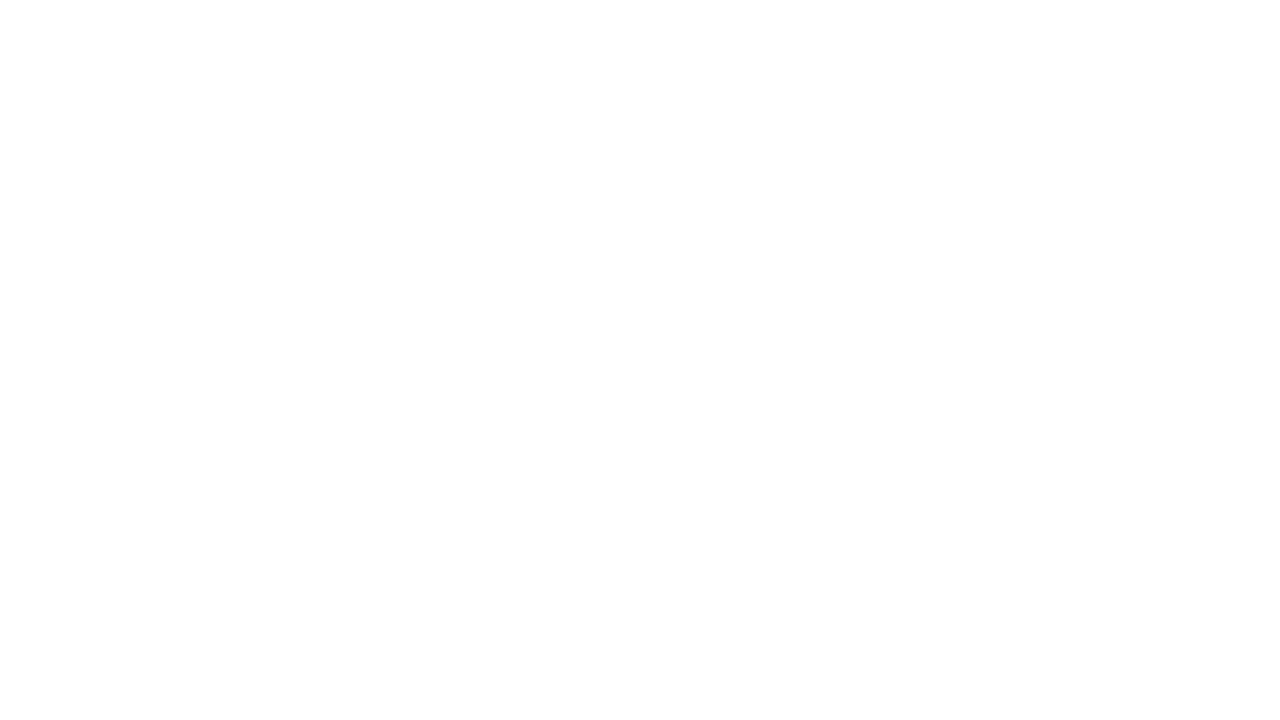

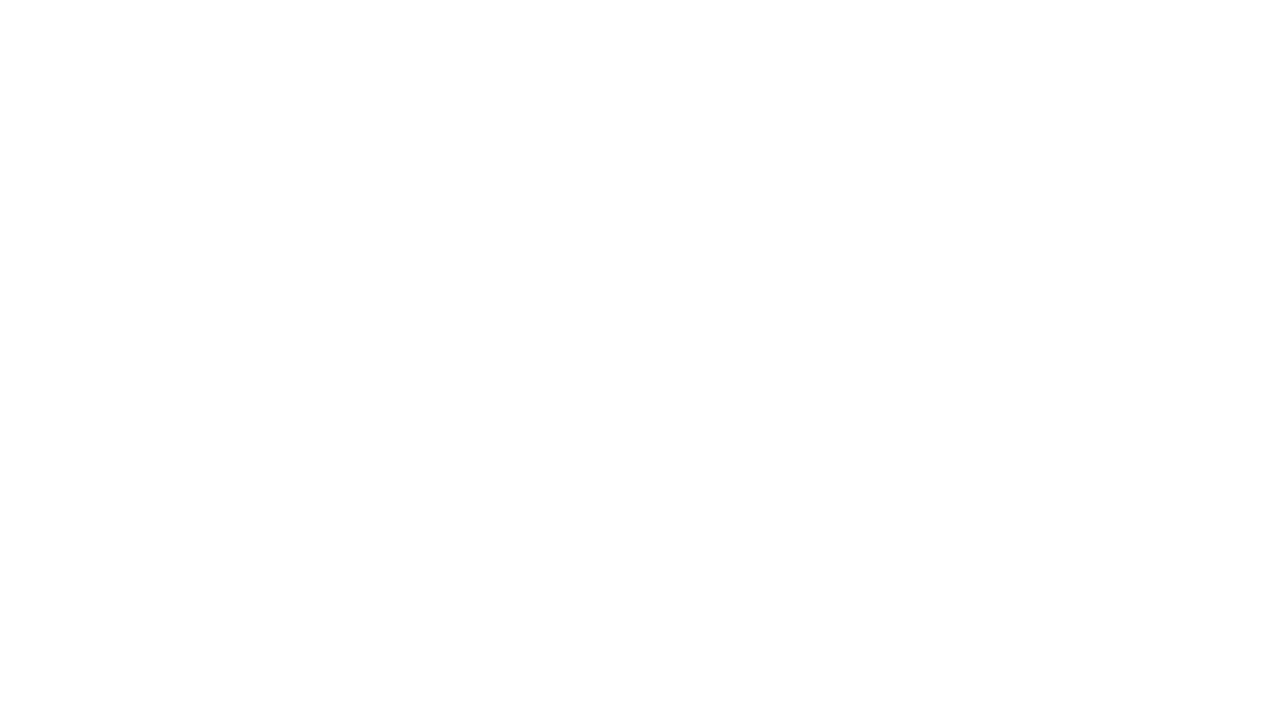